Retrieves an attribute value from an element, performs a mathematical calculation, fills an answer field, selects checkboxes/radio buttons, and submits the form

Starting URL: http://suninjuly.github.io/get_attribute.html

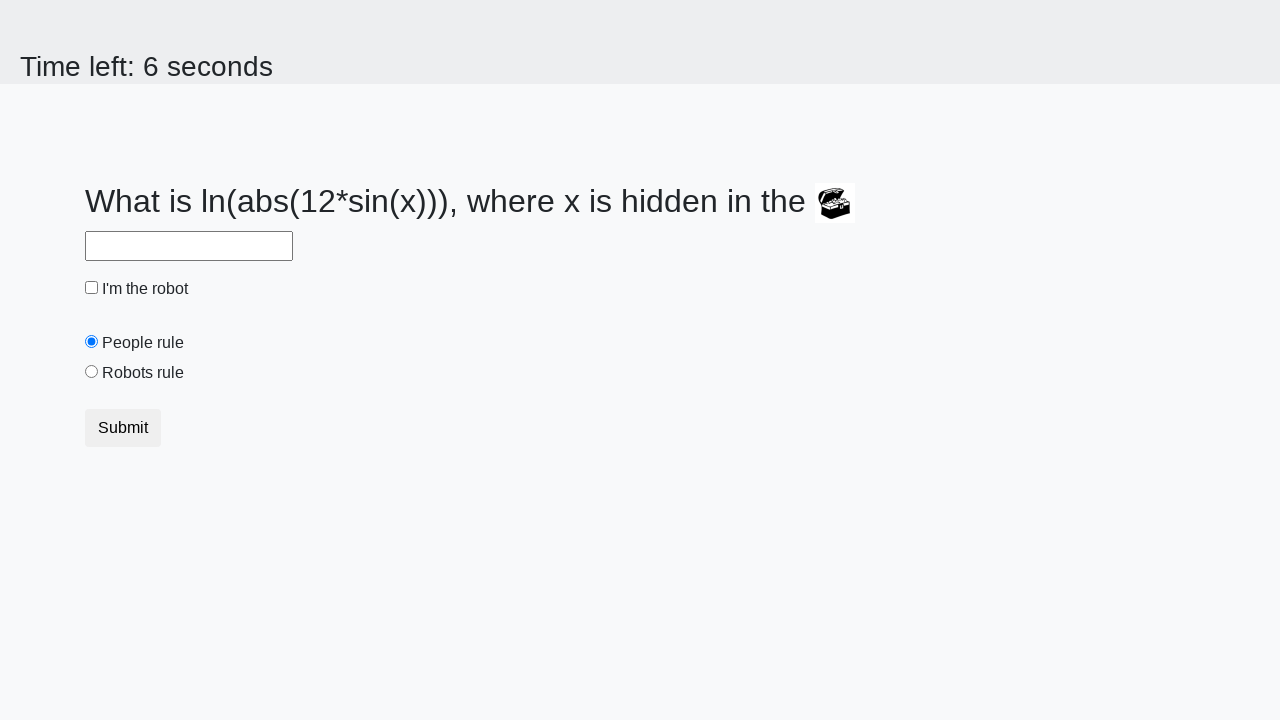

Retrieved 'valuex' attribute from treasure element
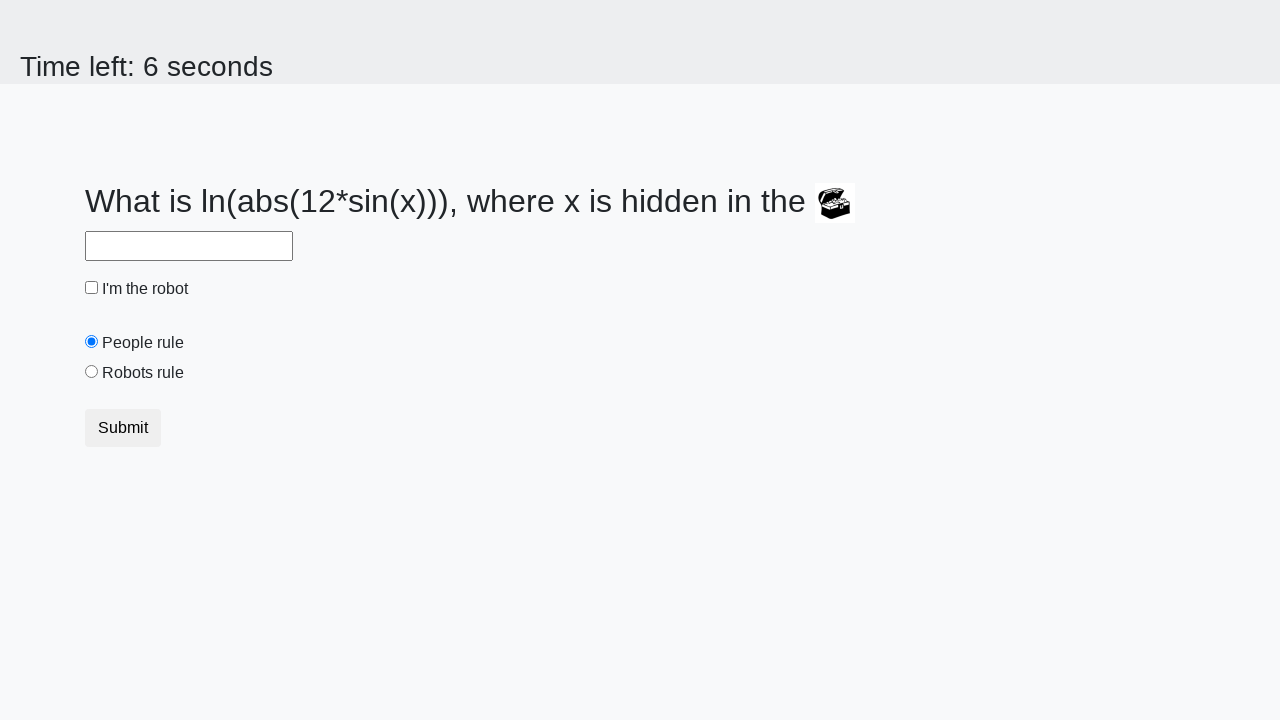

Calculated answer using formula: log(abs(12*sin(x)))
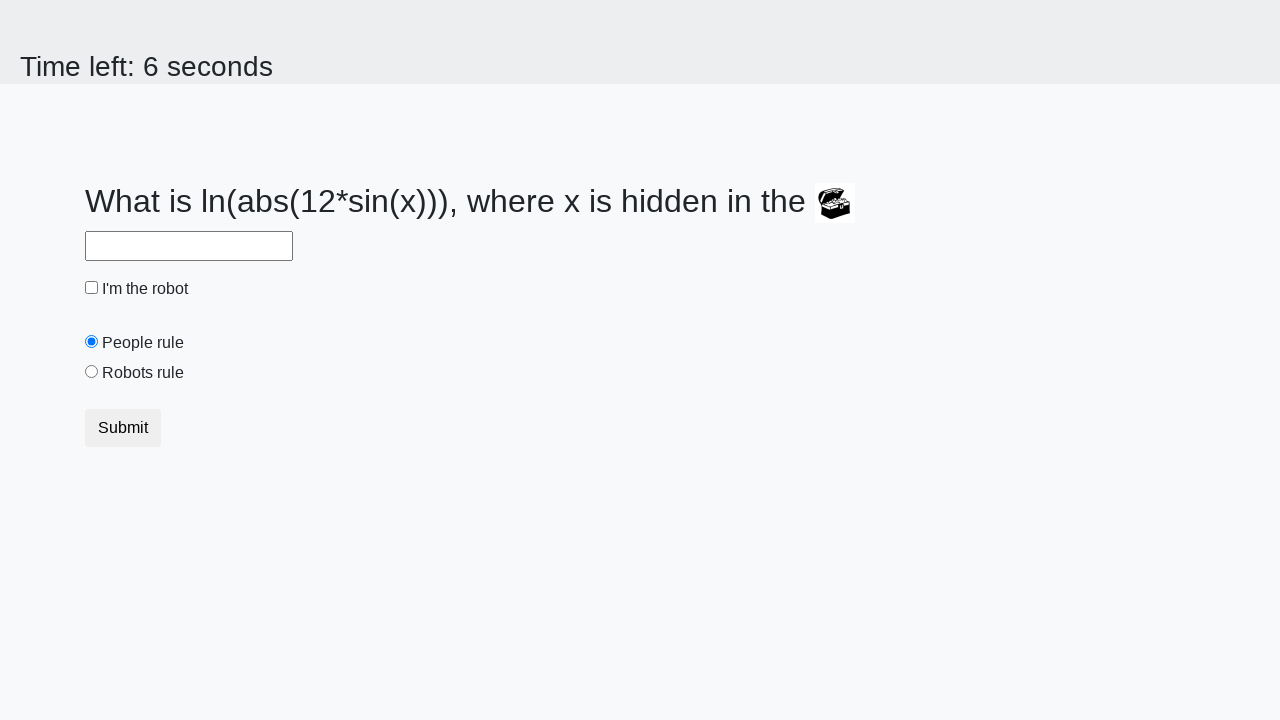

Filled answer field with calculated value: 2.349461046277971 on #answer
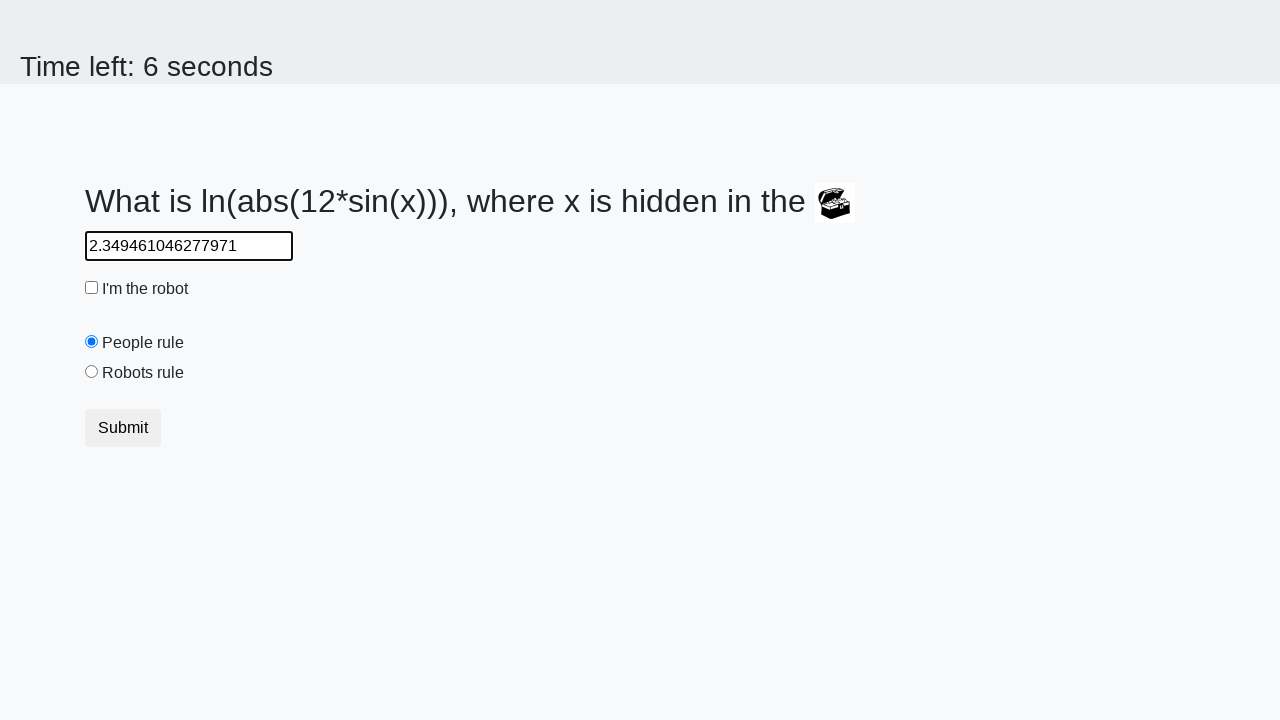

Clicked robot checkbox at (92, 288) on #robotCheckbox
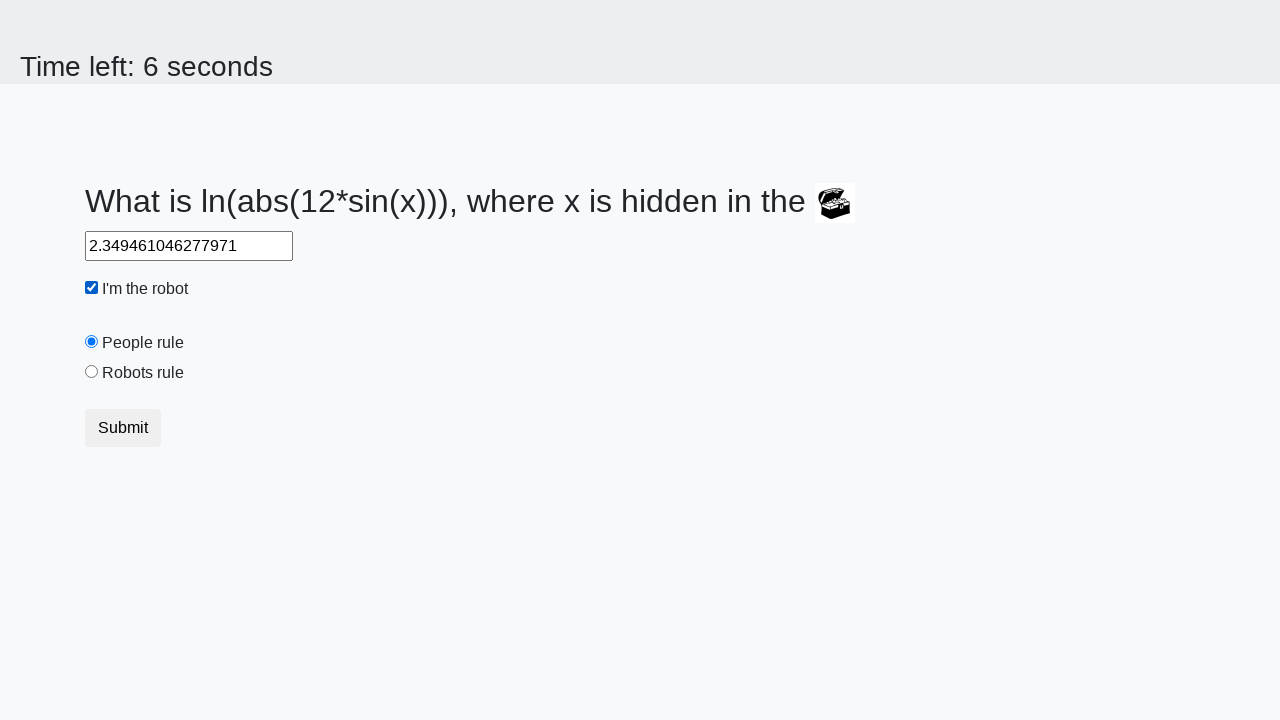

Clicked robots rule radio button at (92, 372) on #robotsRule
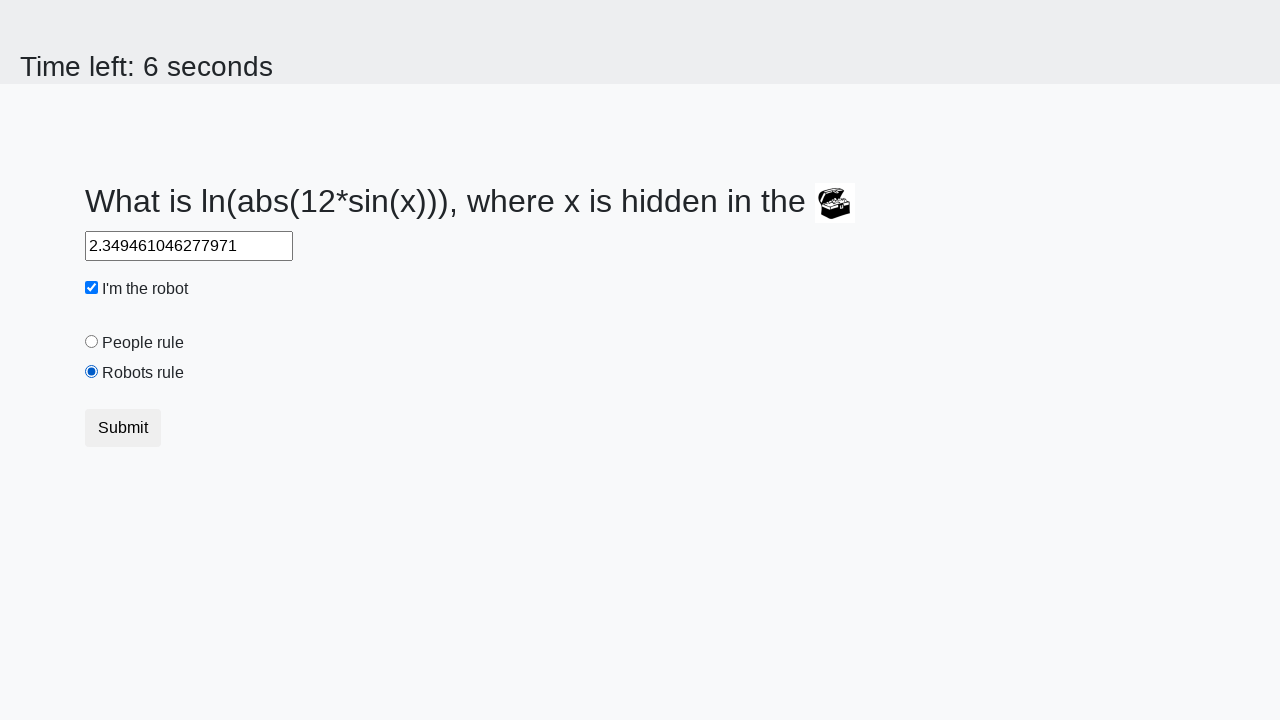

Clicked submit button to submit form at (123, 428) on button
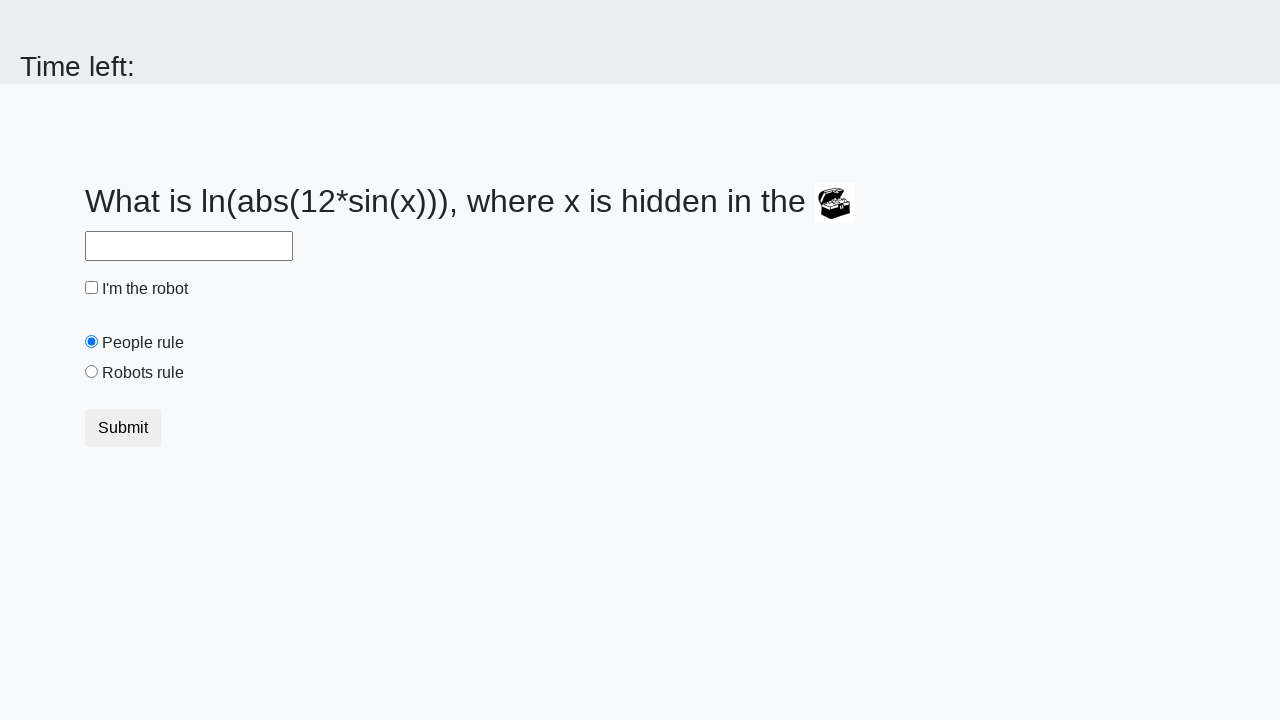

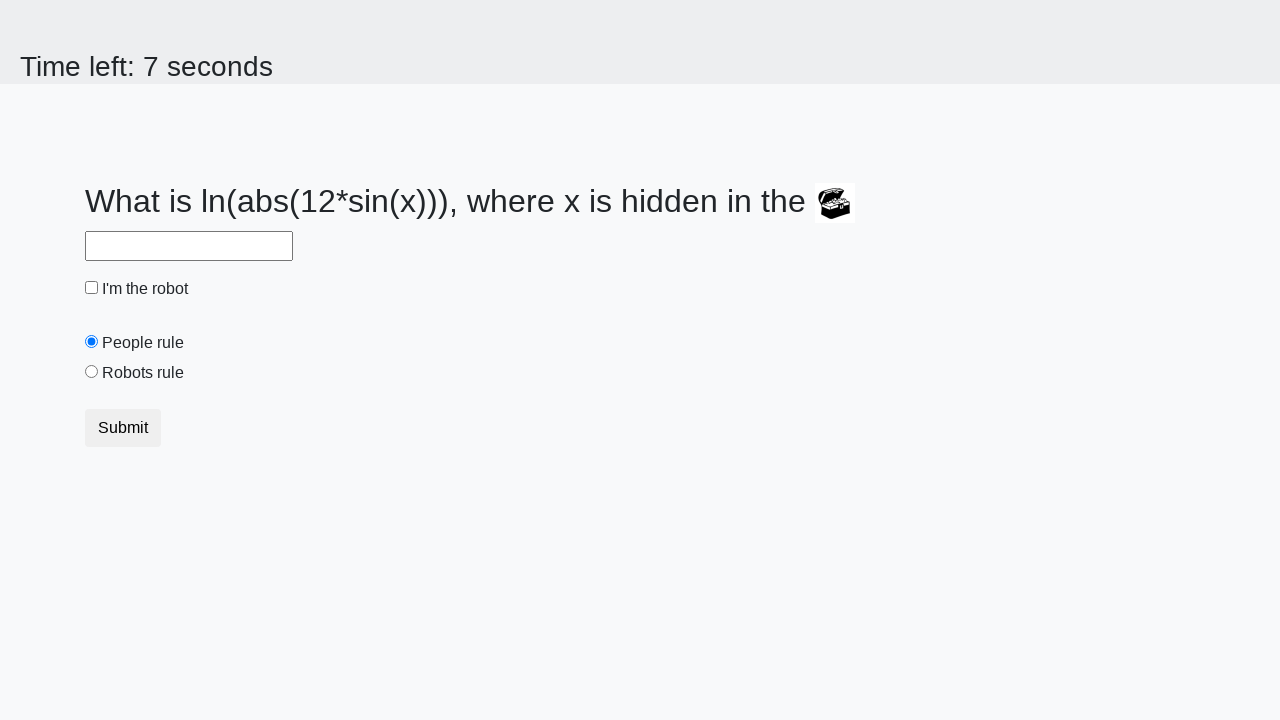